Tests the infinite scroll functionality by navigating to the infinite scroll page, scrolling to the bottom and top, and verifying that content is visible.

Starting URL: https://the-internet.herokuapp.com/

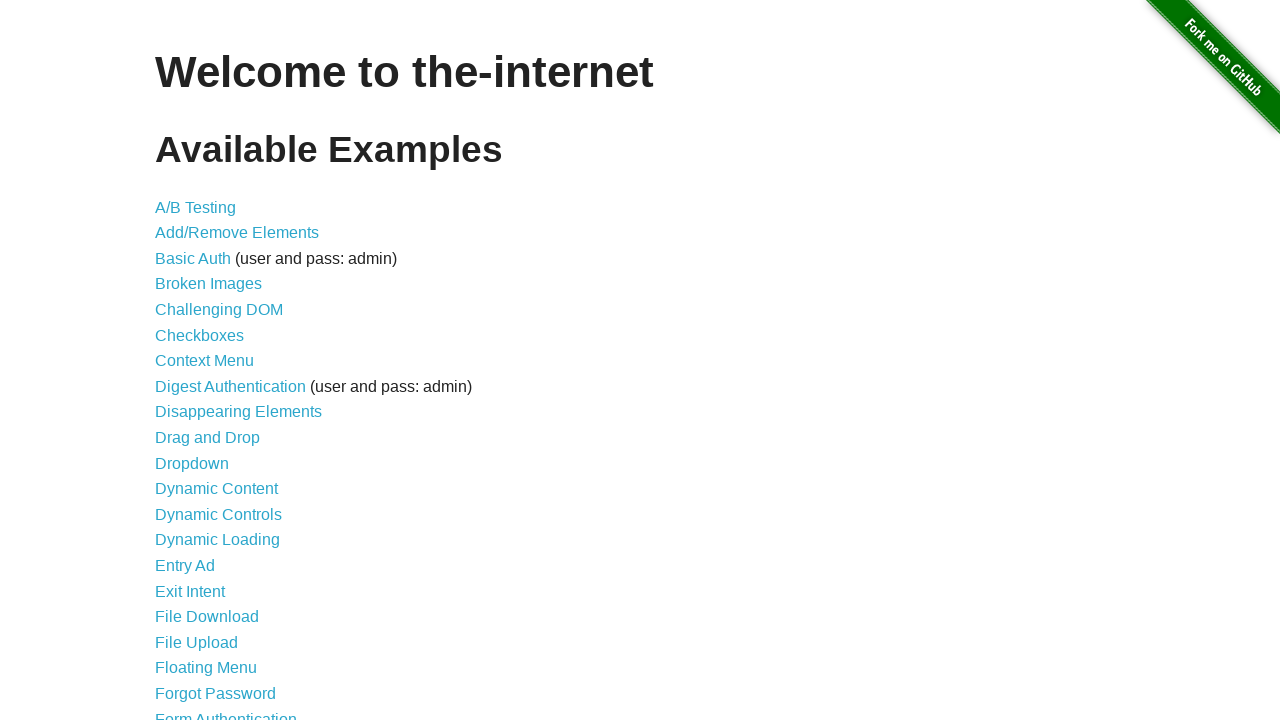

Clicked on Infinite Scroll link at (201, 360) on a[href='/infinite_scroll']
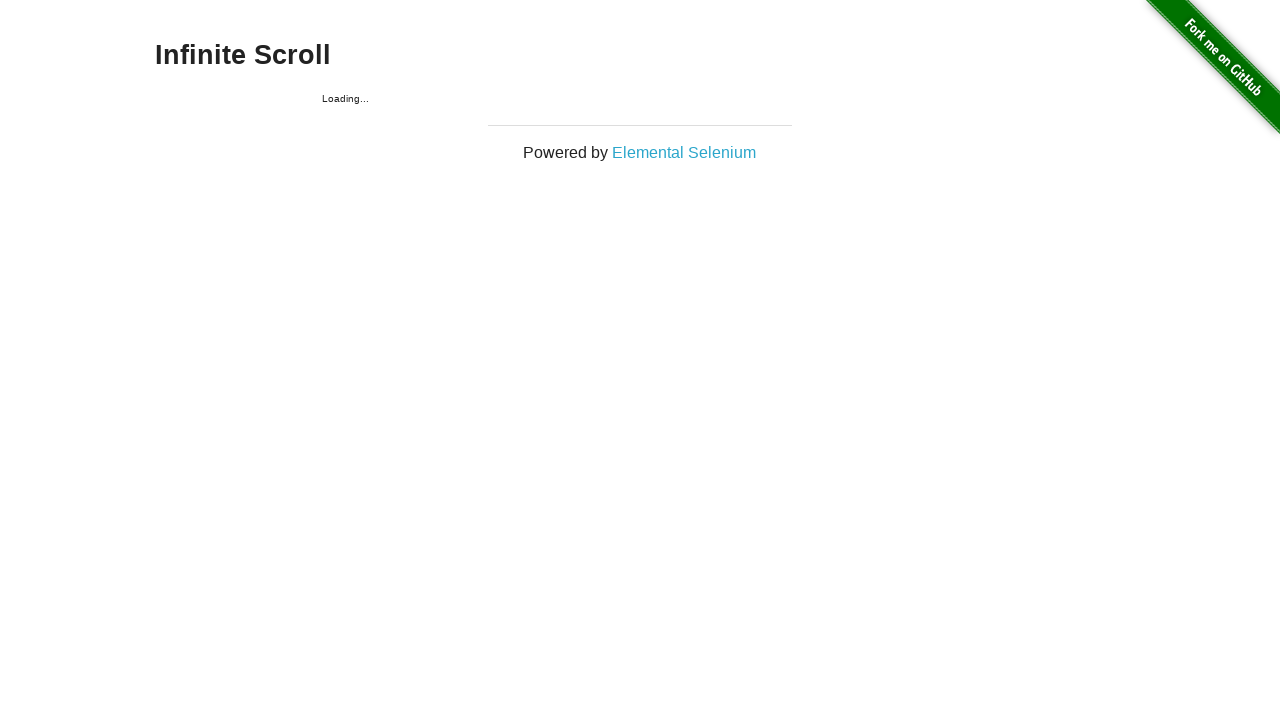

Waited for page to load with networkidle state
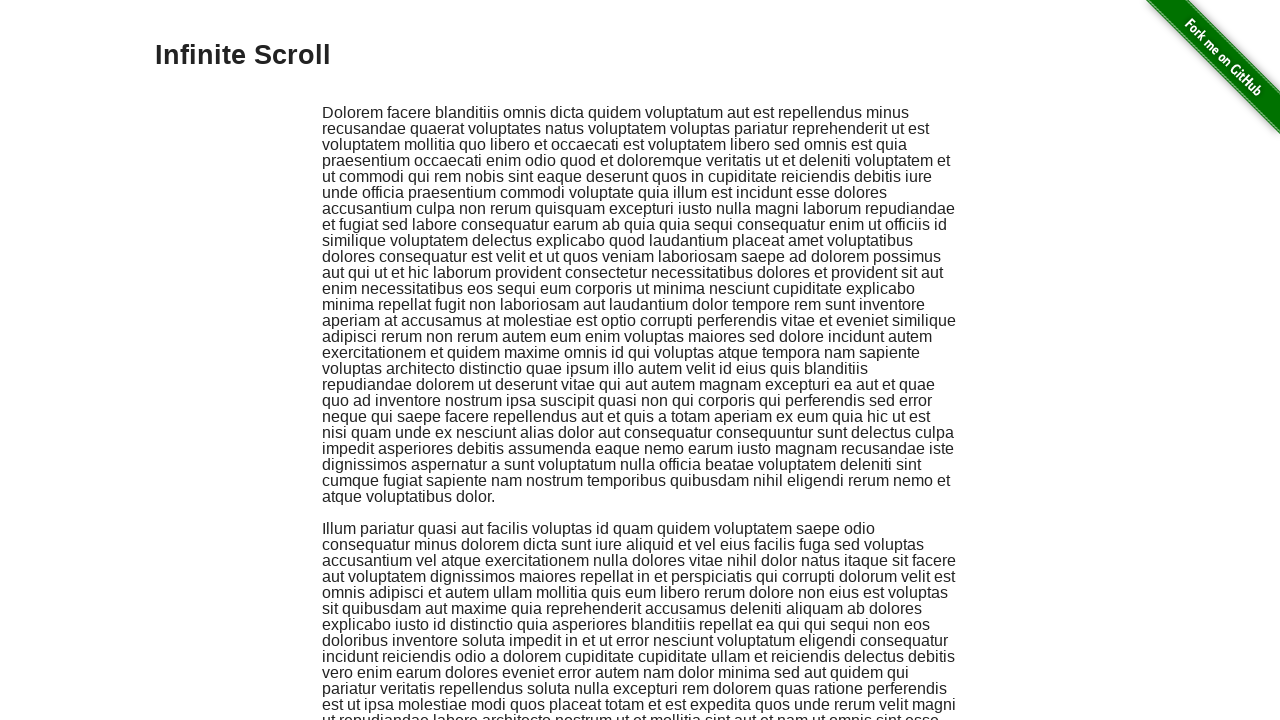

Scrolled to bottom of page
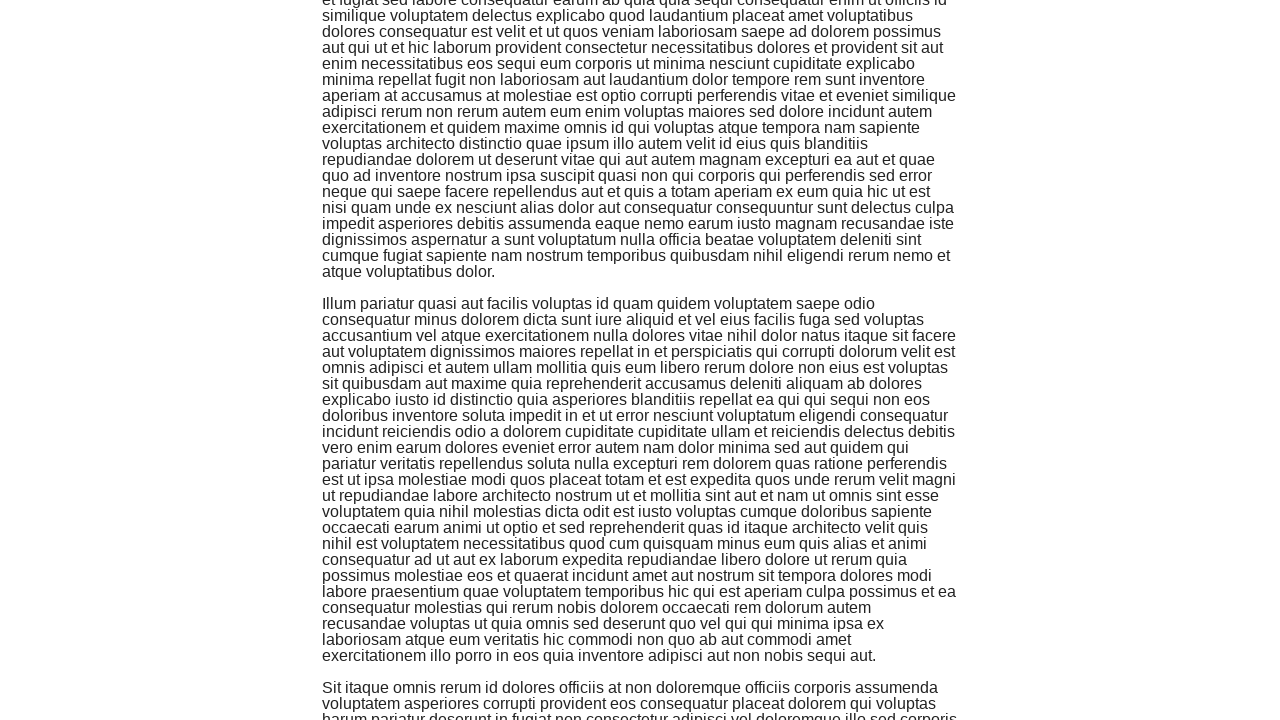

Waited for new content to load
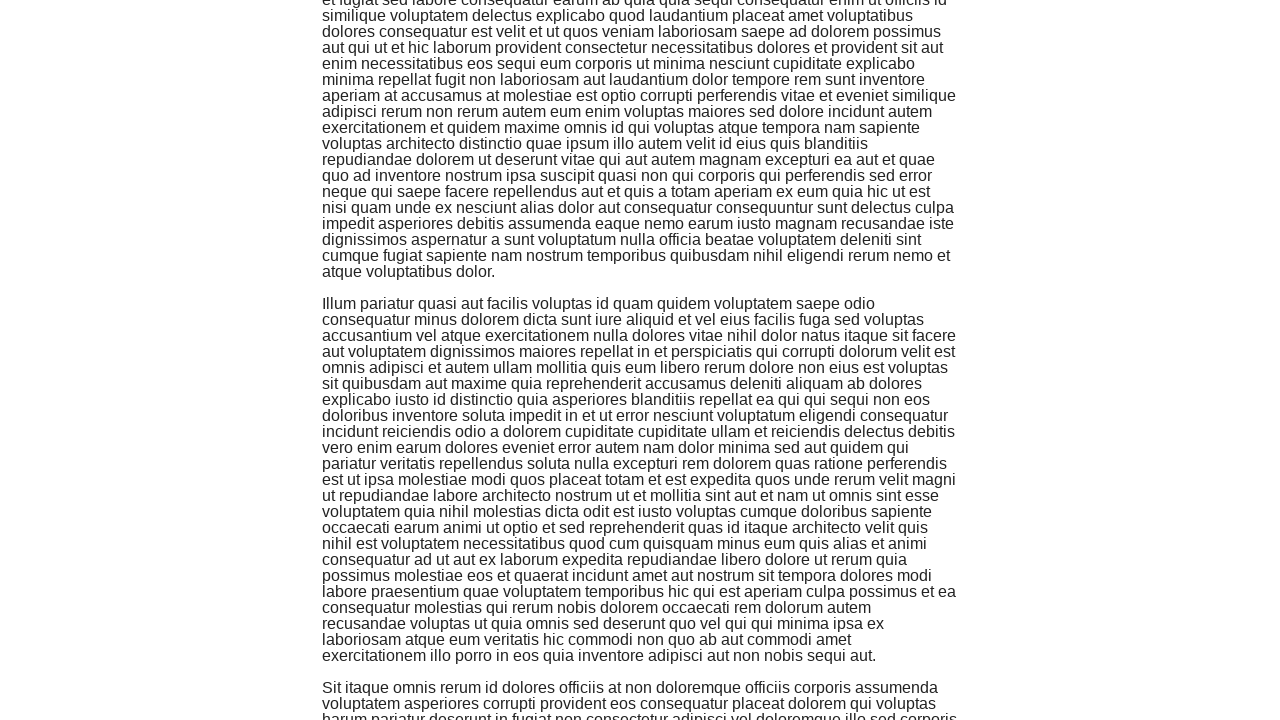

Scrolled back to top of page
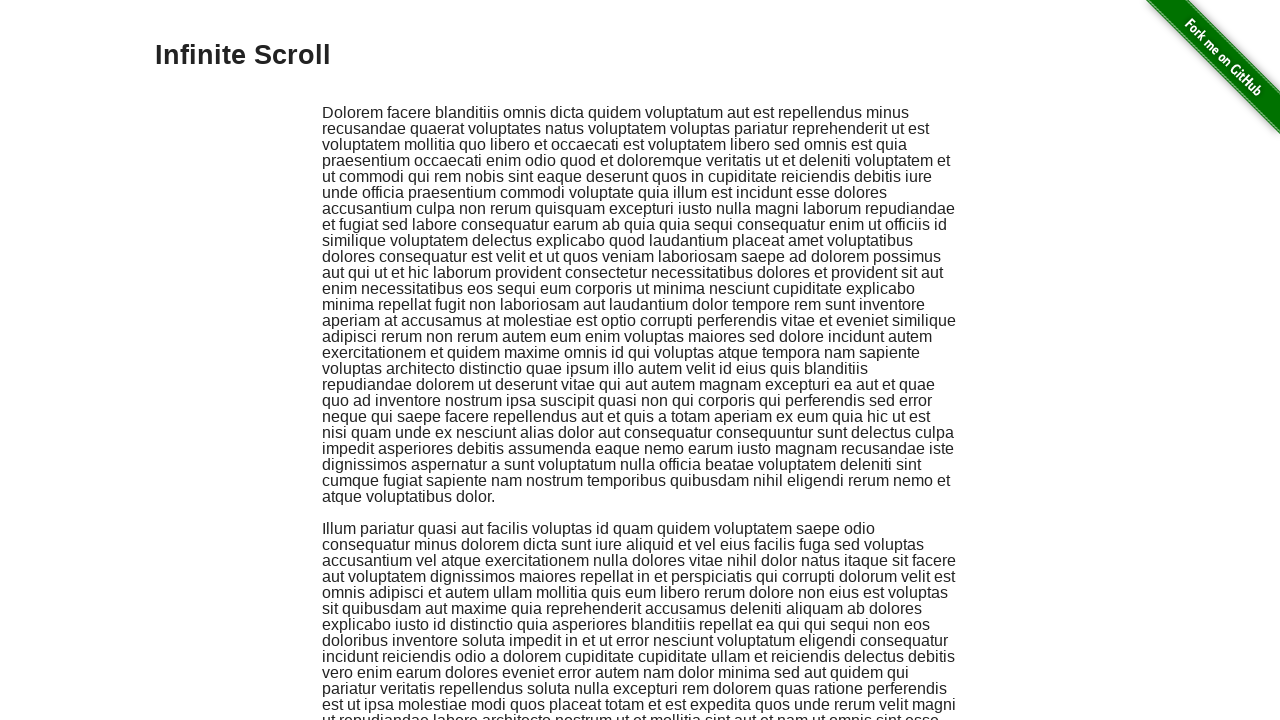

Verified that infinite scroll content is visible
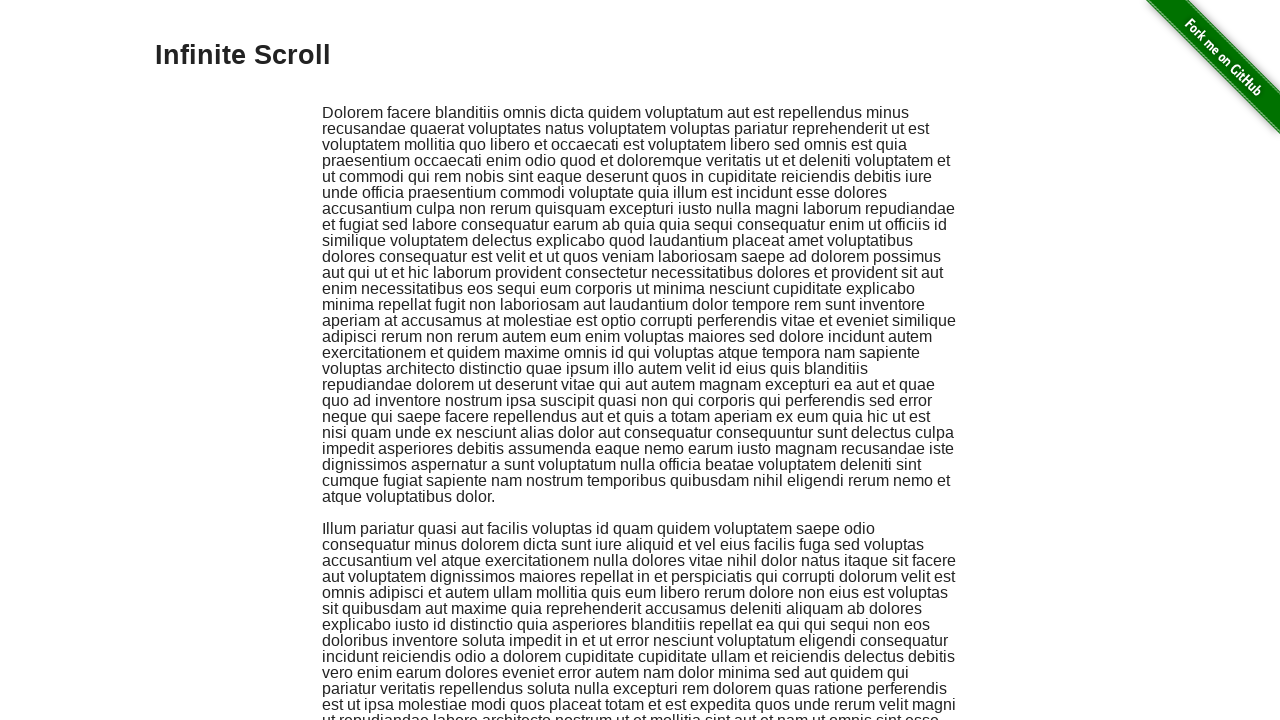

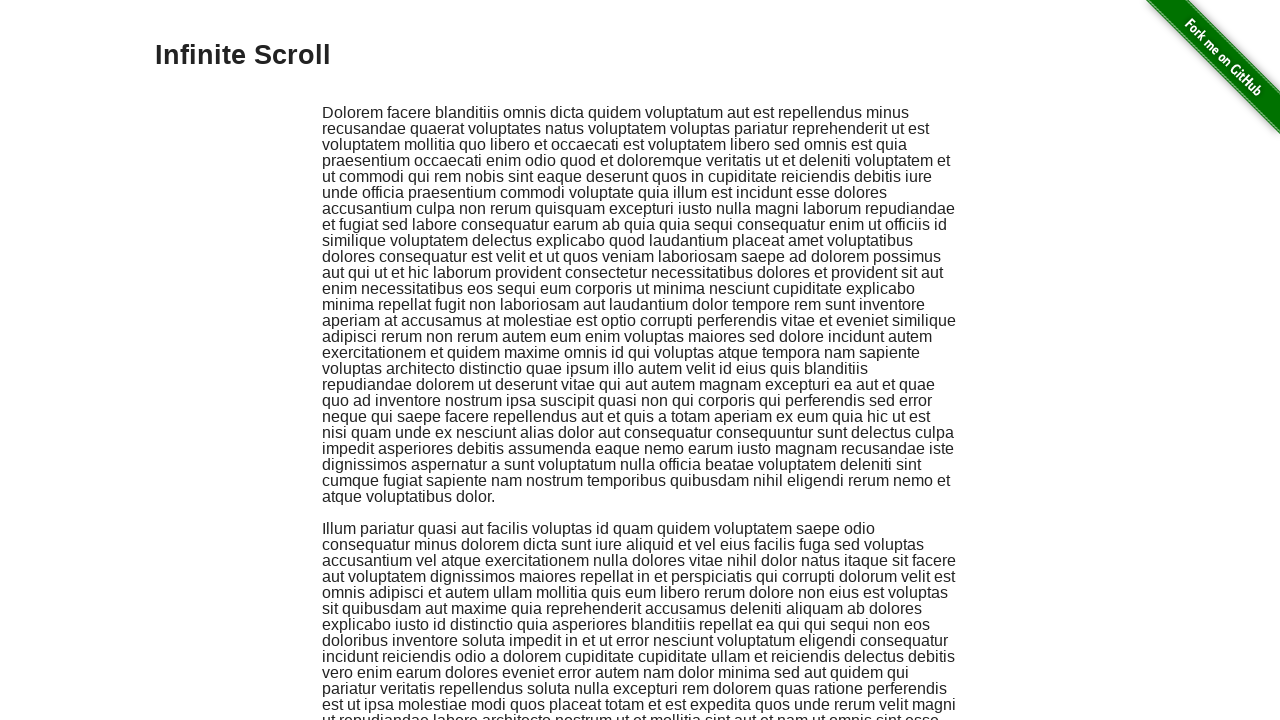